Navigates to a sample page and verifies the background color CSS property of the h1 element is transparent.

Starting URL: https://uljanovs.github.io/site/examples/po

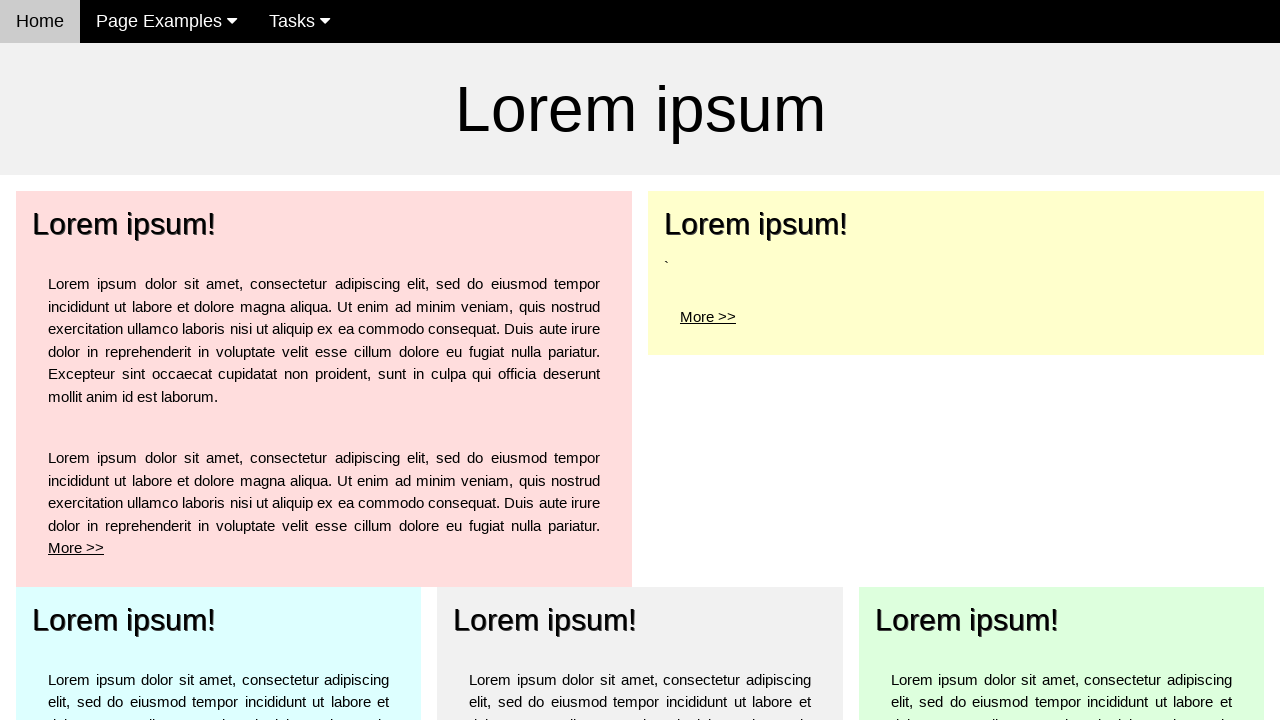

Navigated to sample page
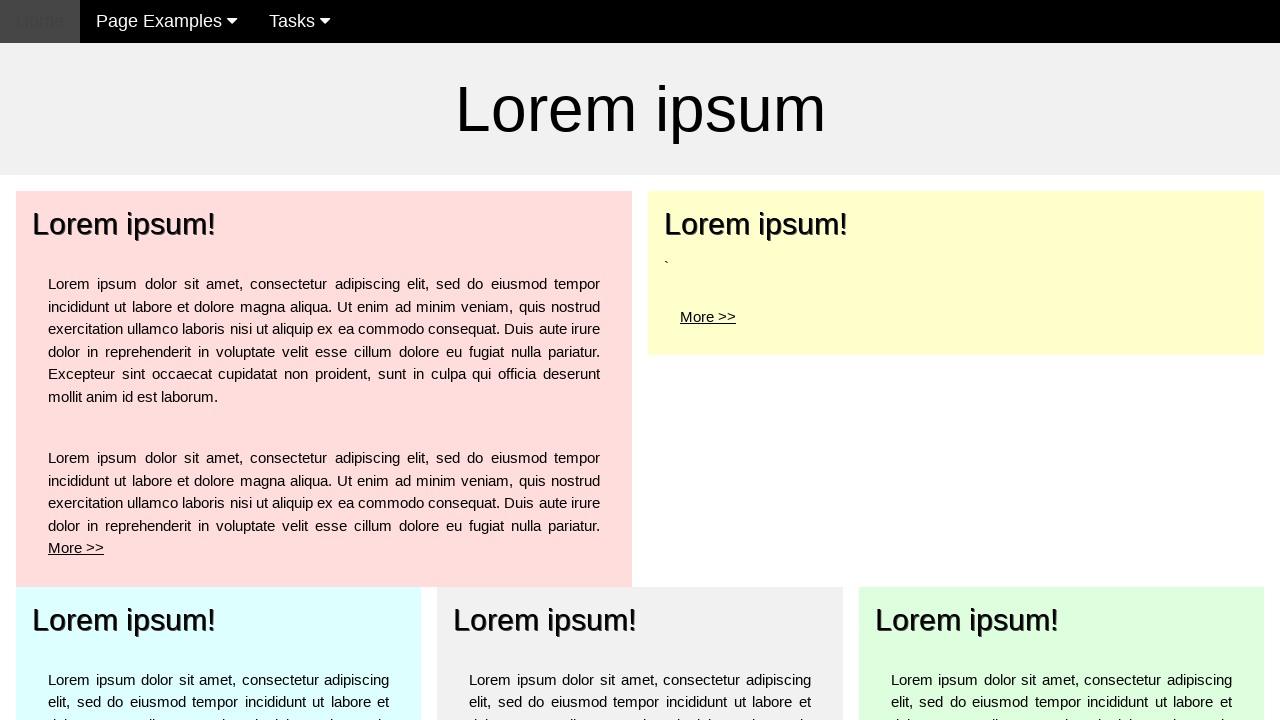

H1 element loaded and ready
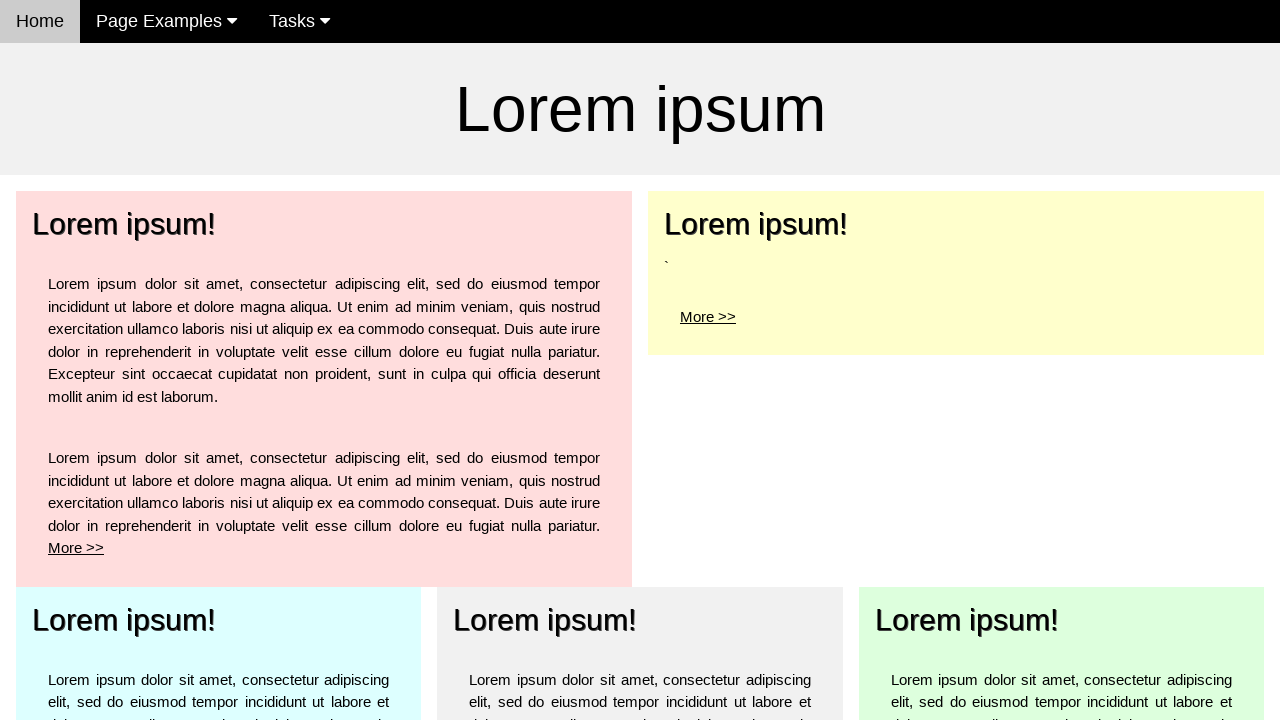

Retrieved h1 background color: rgba(0, 0, 0, 0)
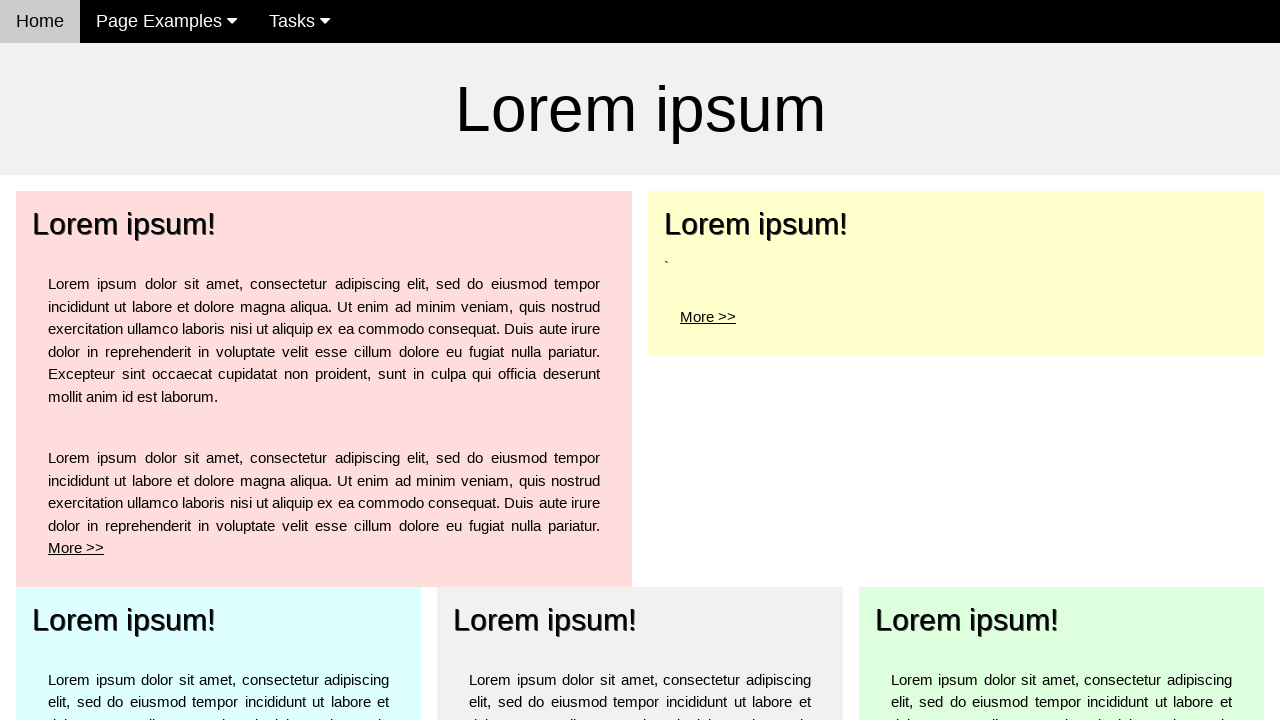

Verified h1 background color is transparent
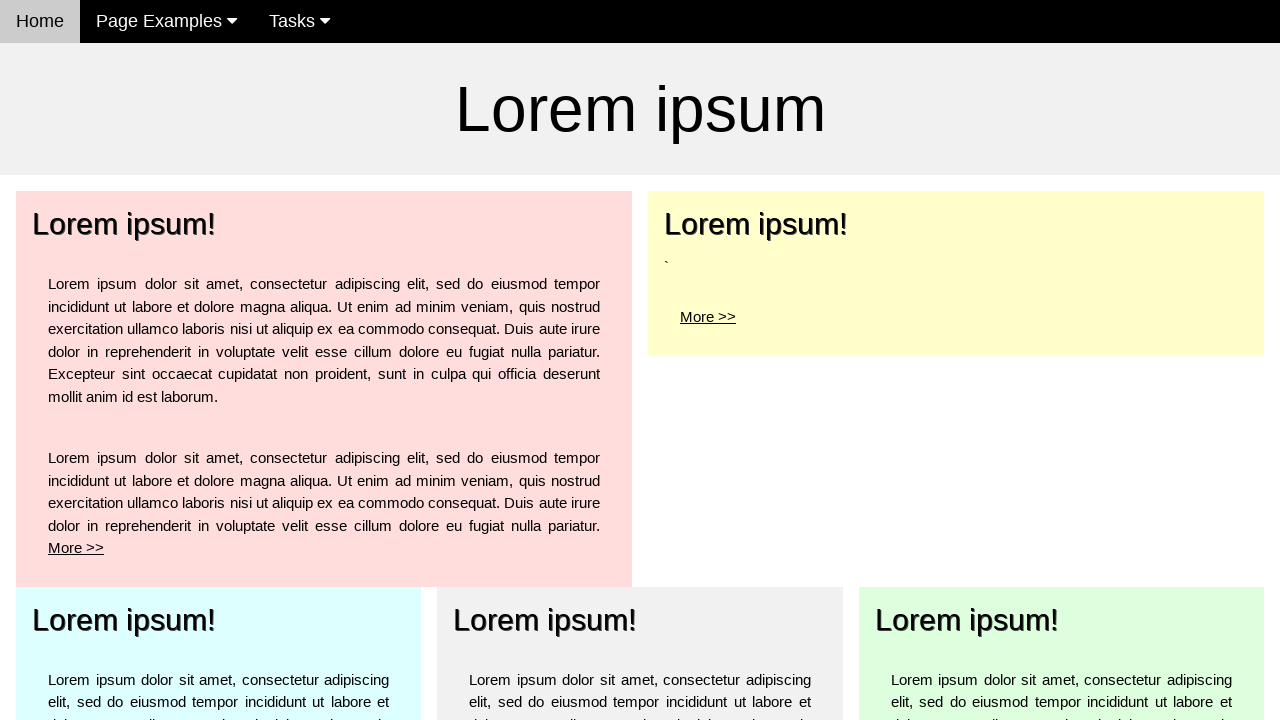

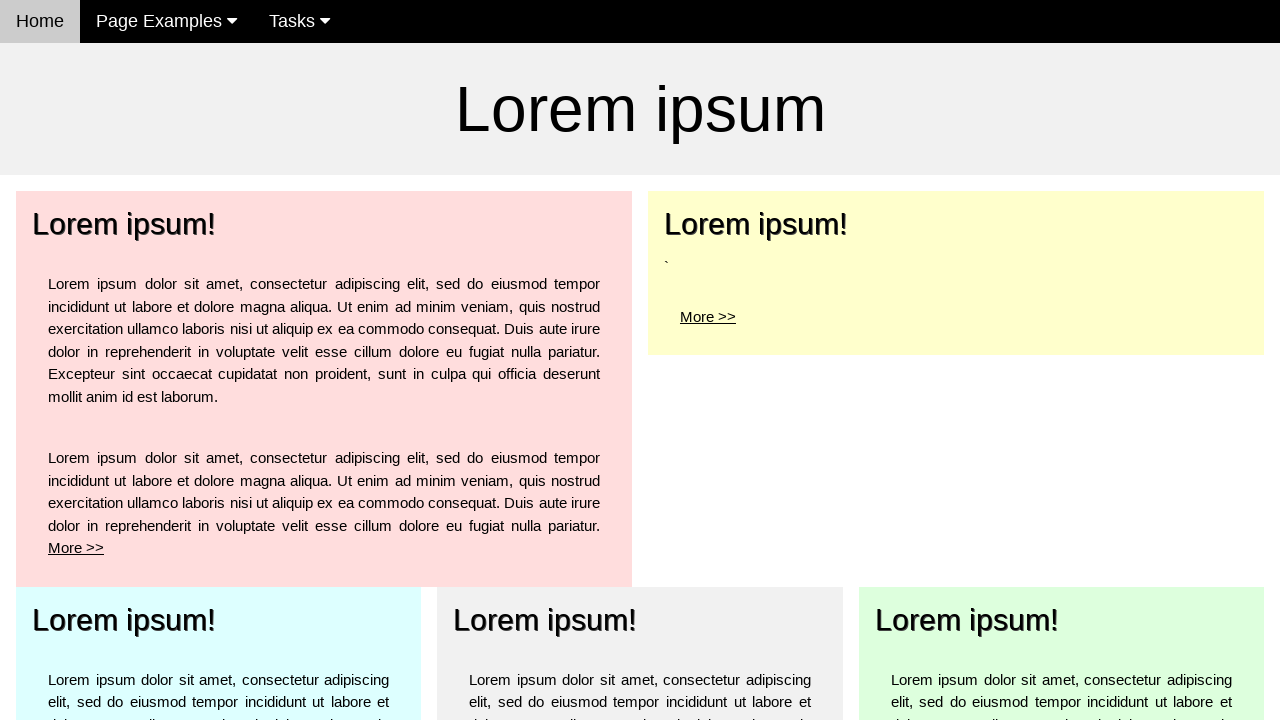